Tests the train ticket booking page by removing the readonly attribute from a date input field and setting a date value using JavaScript execution

Starting URL: https://kyfw.12306.cn/otn/index/init

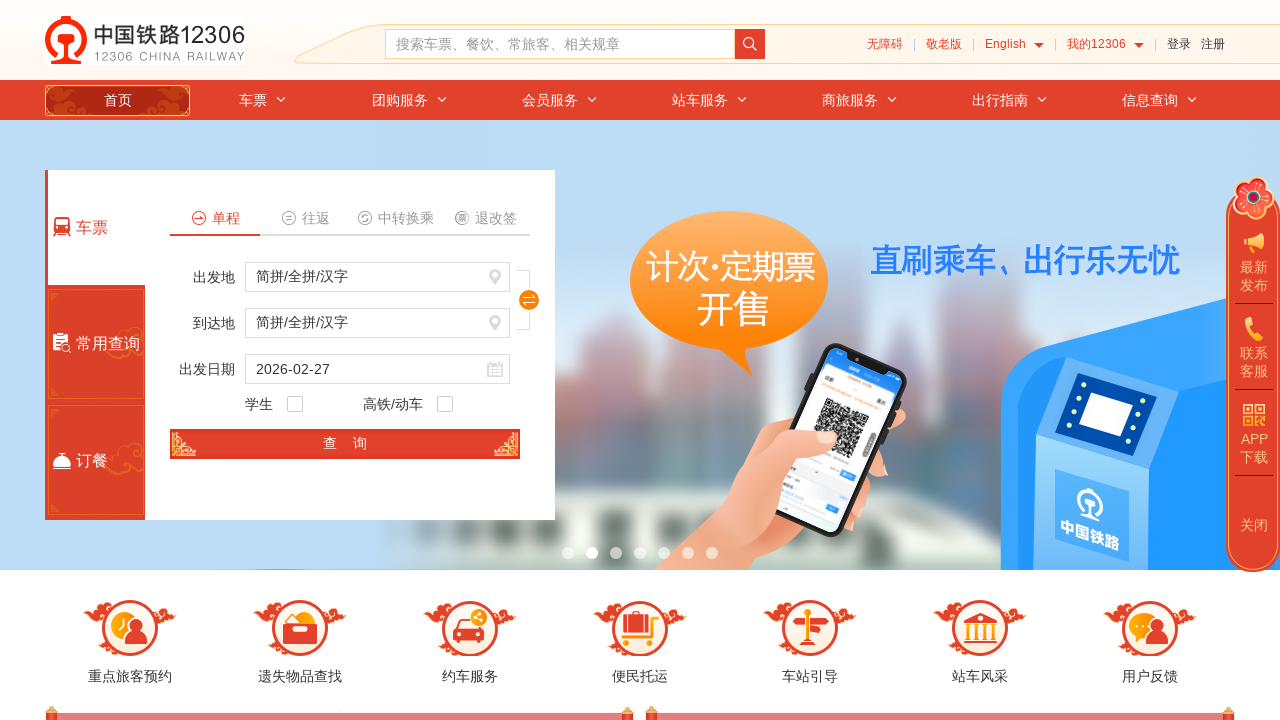

Removed readonly attribute from train date input field
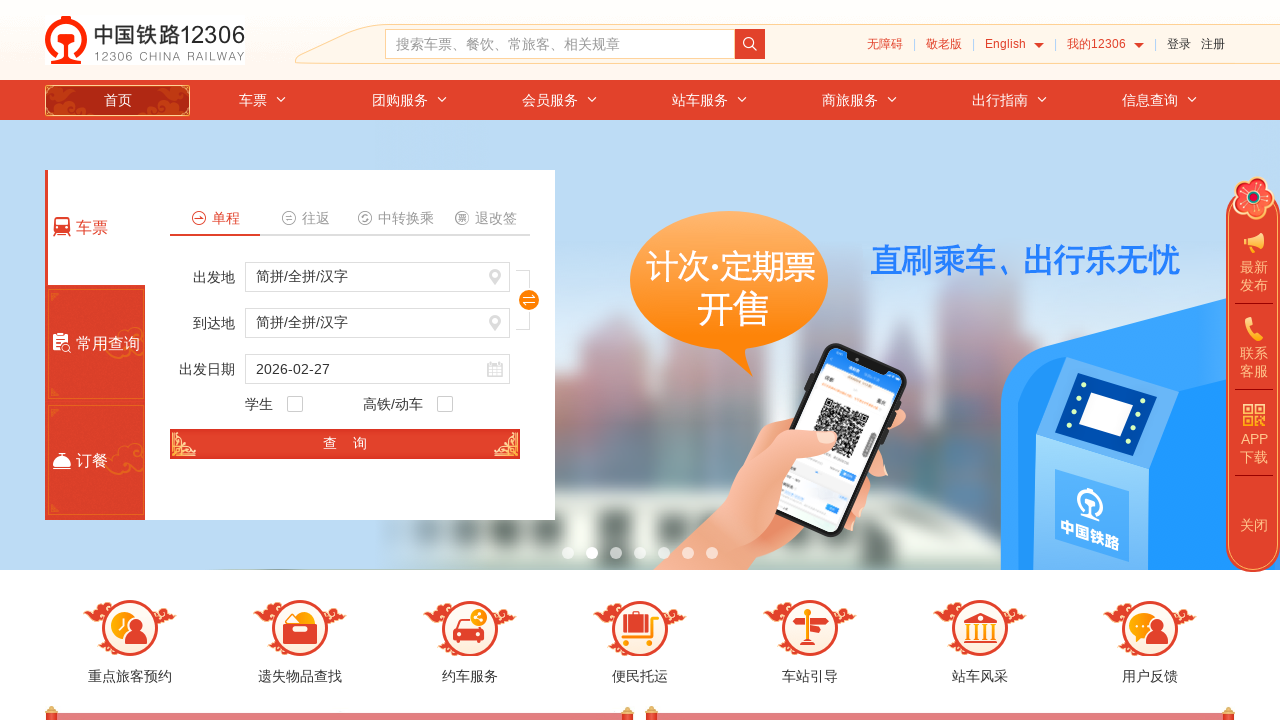

Set train date value to 2024-06-15
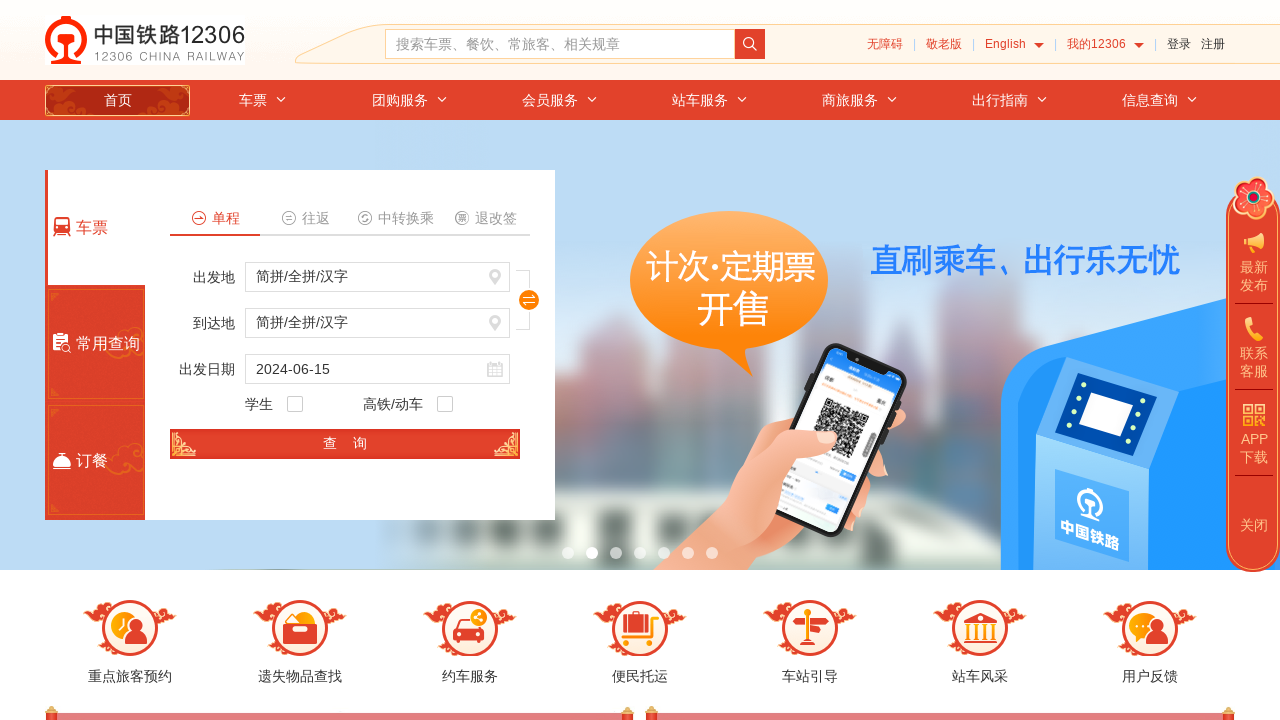

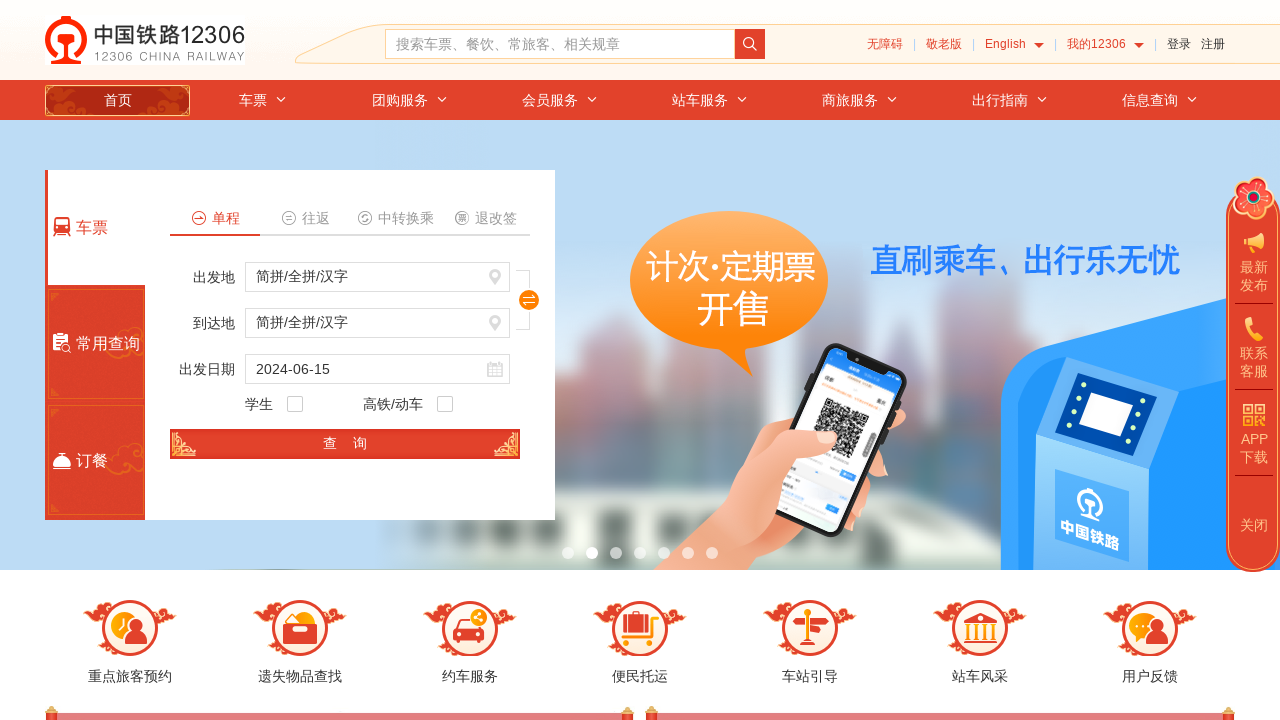